Tests API link functionality by clicking on the 'created' link and verifying the response message shows status 201.

Starting URL: https://demoqa.com/elements

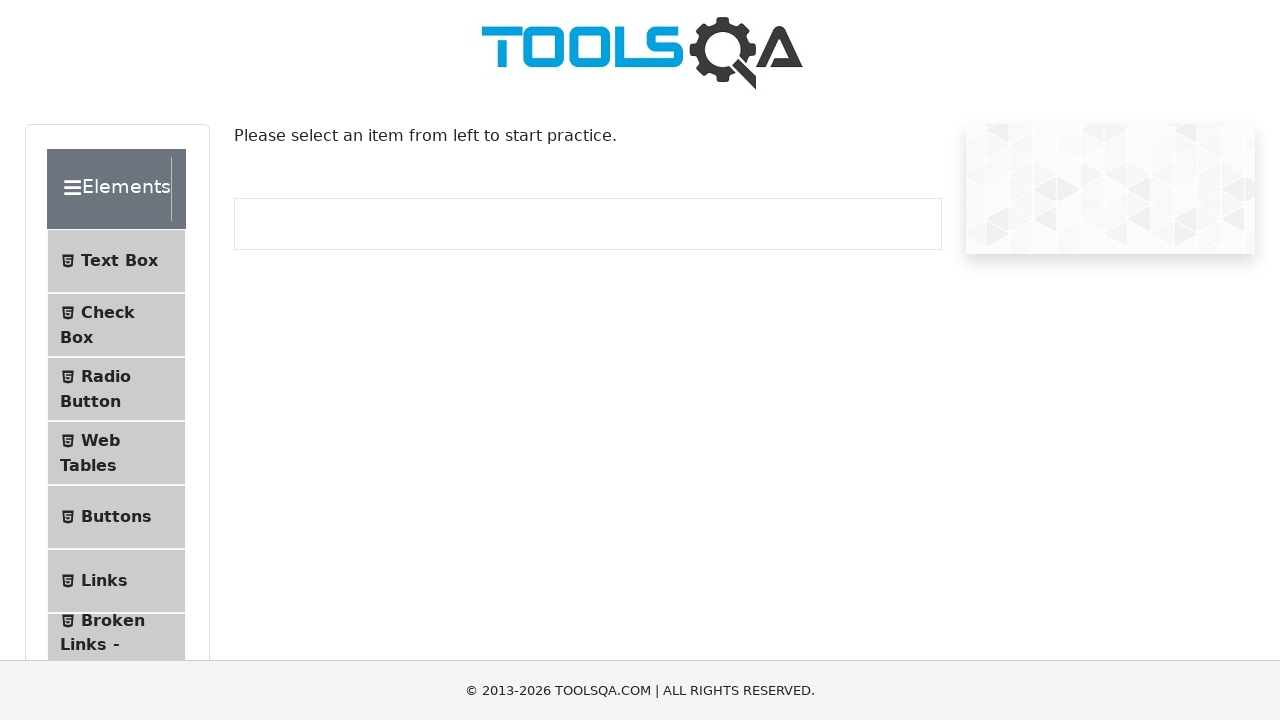

Clicked on Elements header at (109, 189) on xpath=//div[@class='header-wrapper']/*[text()='Elements']
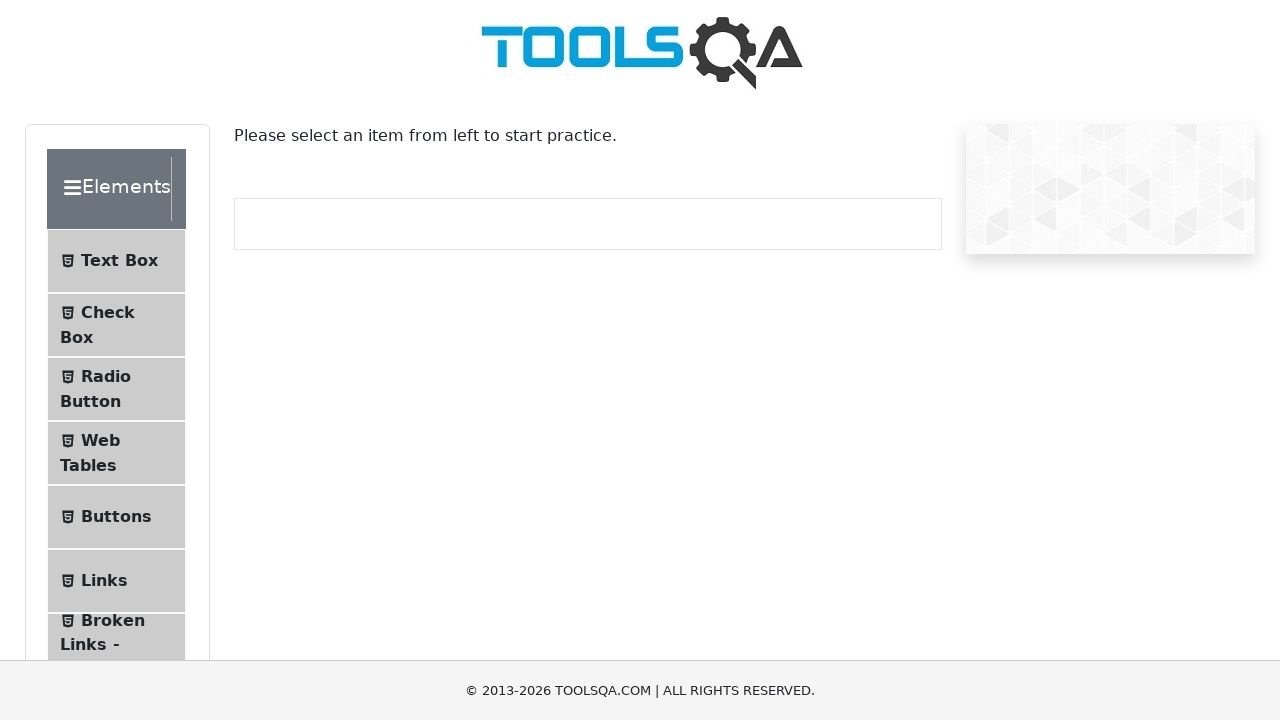

Clicked on Links menu item at (104, 259) on xpath=//span[contains(text(), 'Links')]
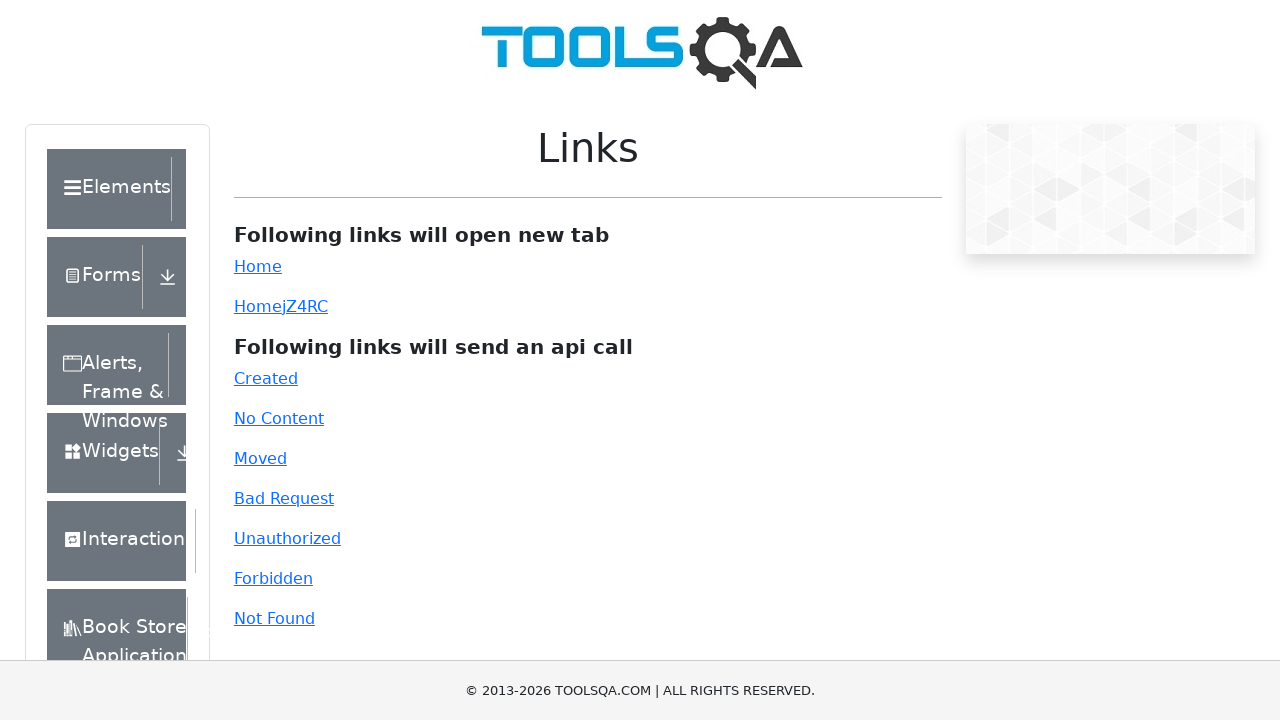

Clicked on the 'created' link at (266, 378) on #created
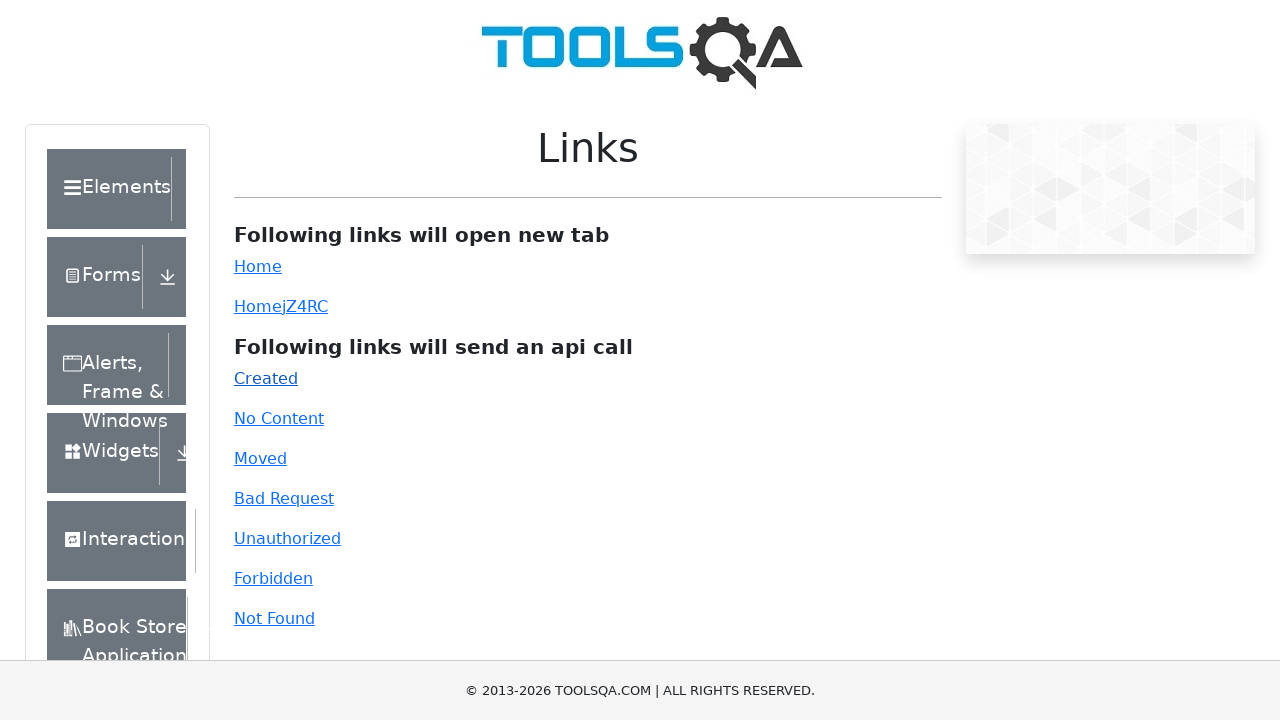

Link response message appeared showing status 201
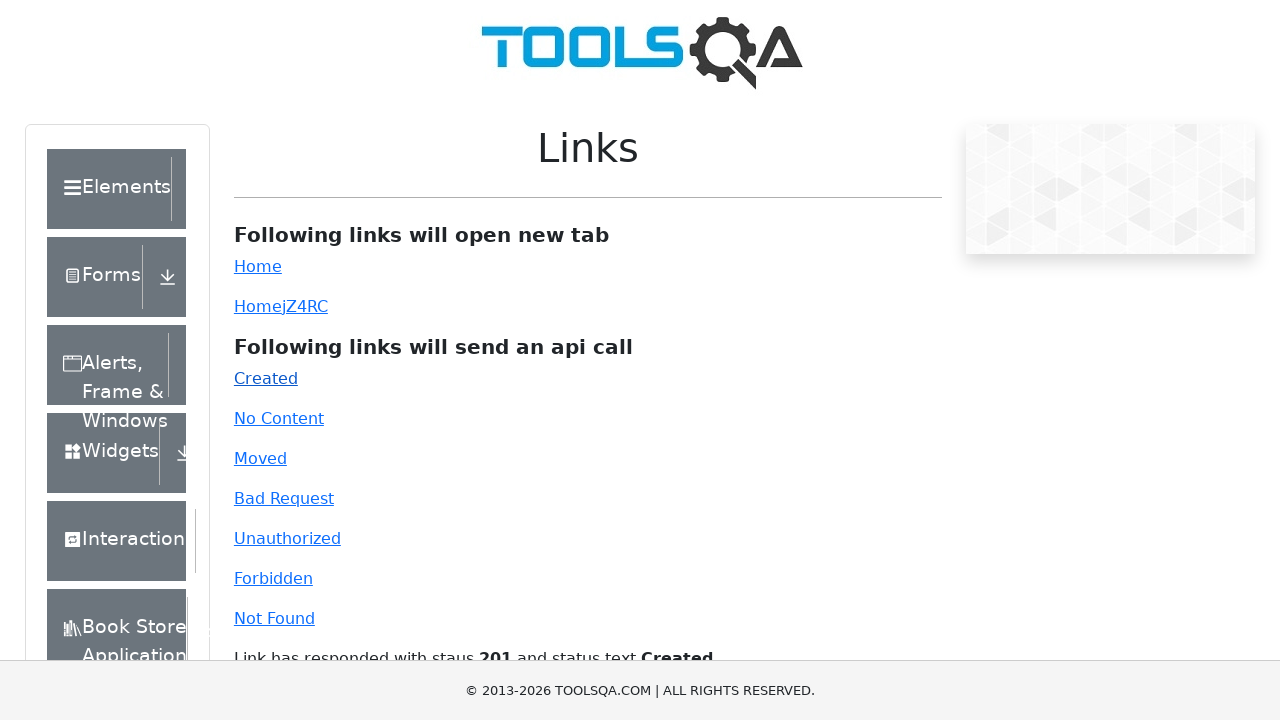

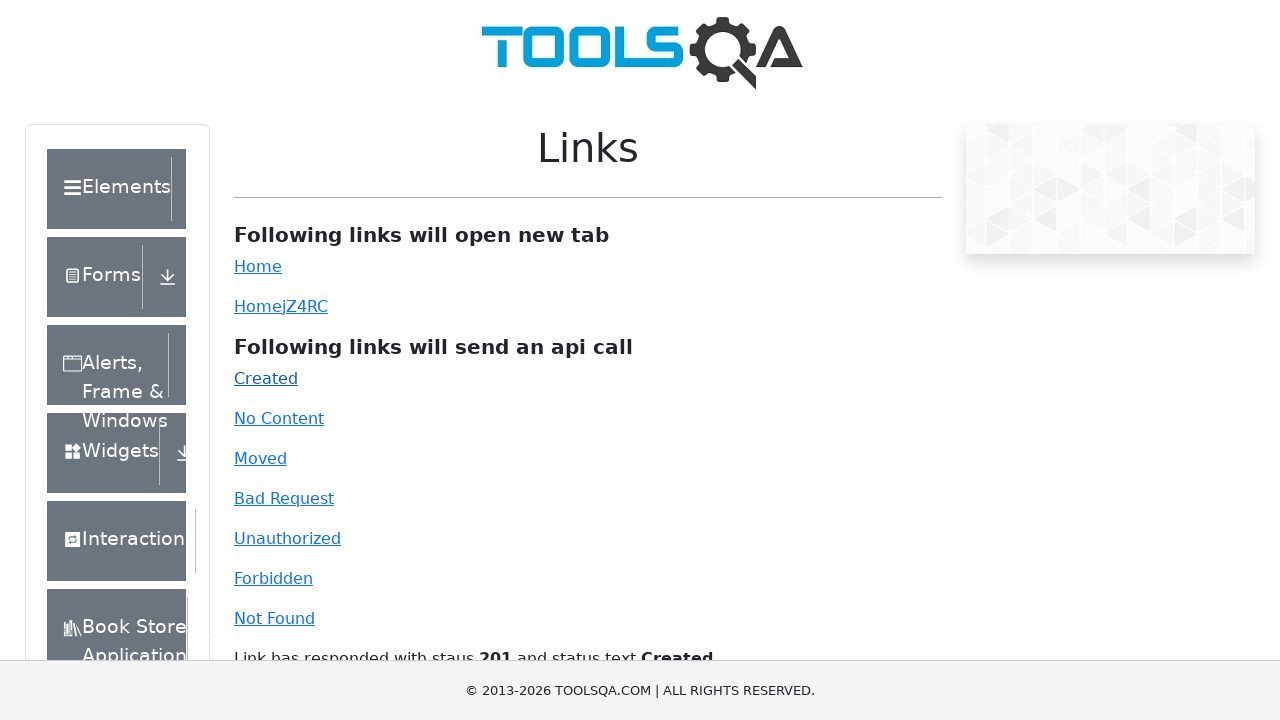